Tests a dummy form by filling in source city, destination city, and billing name fields using CSS selectors

Starting URL: https://automationbysqatools.blogspot.com/2021/05/dummy-website.html

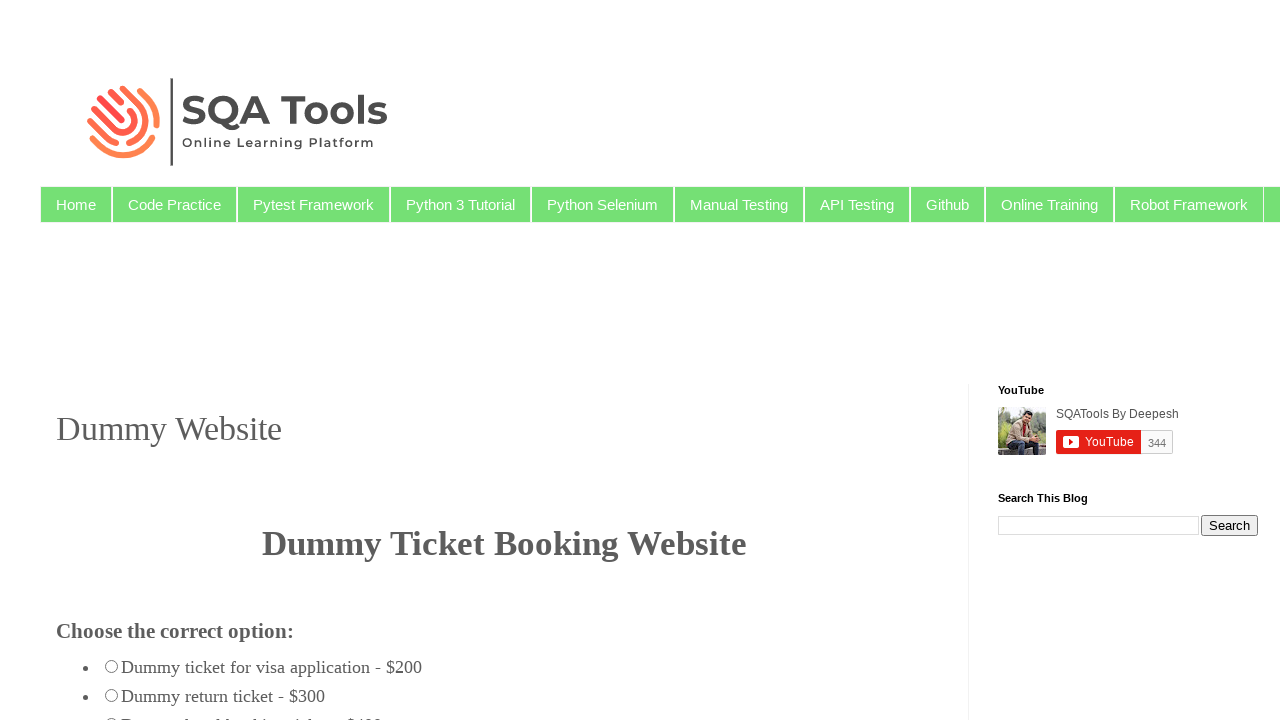

Filled source city field with 'Mumbai' on #fromcity
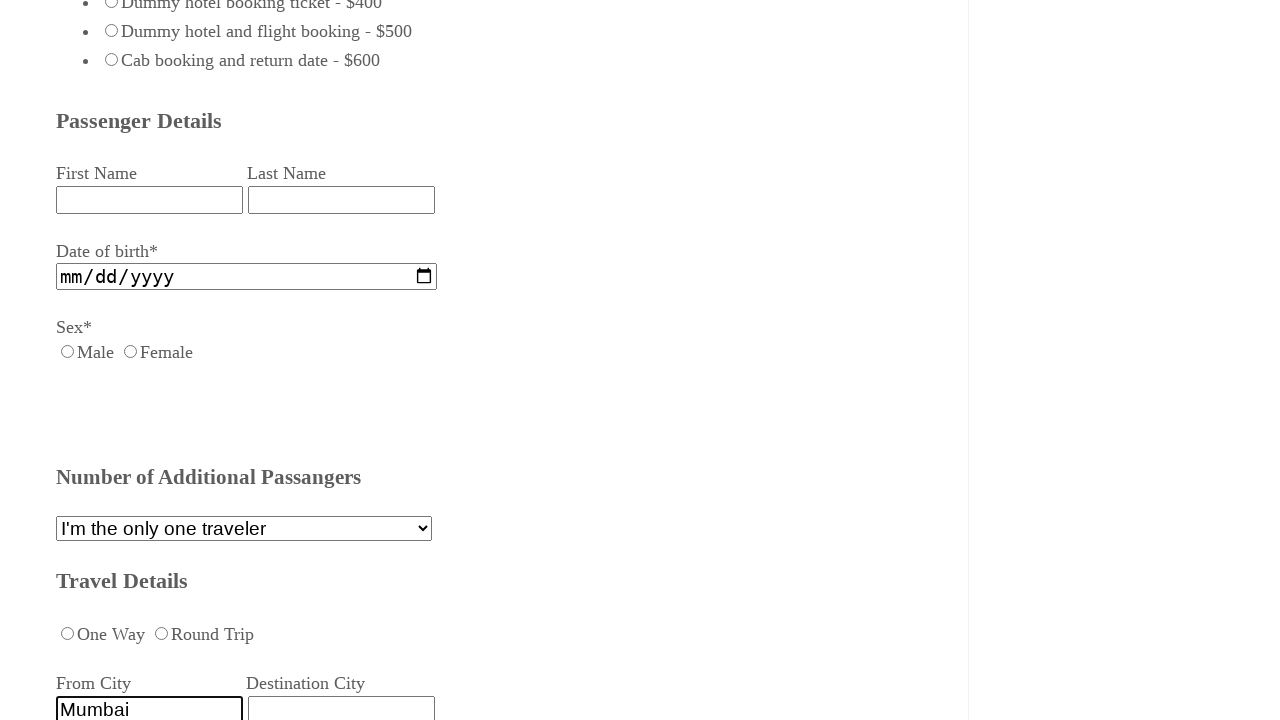

Filled destination city field with 'Bangalore' on #destcity
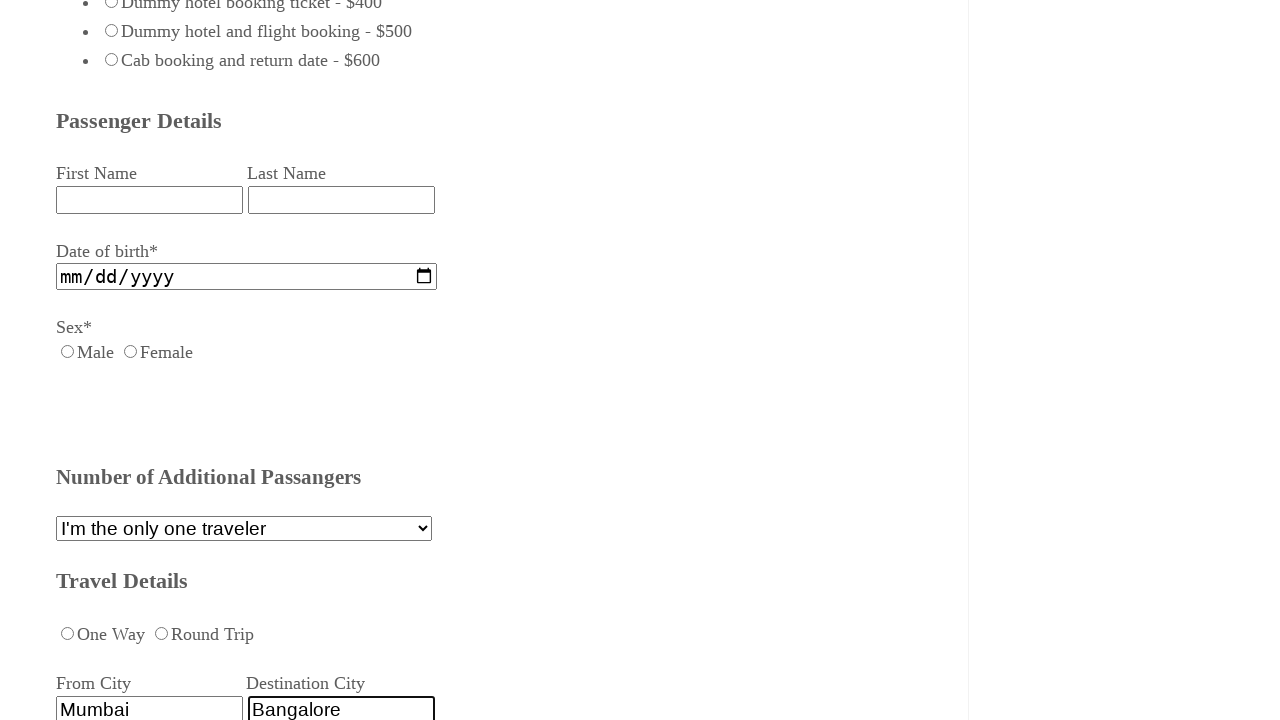

Filled billing name field with 'Mohit' on input[id=billing_name]
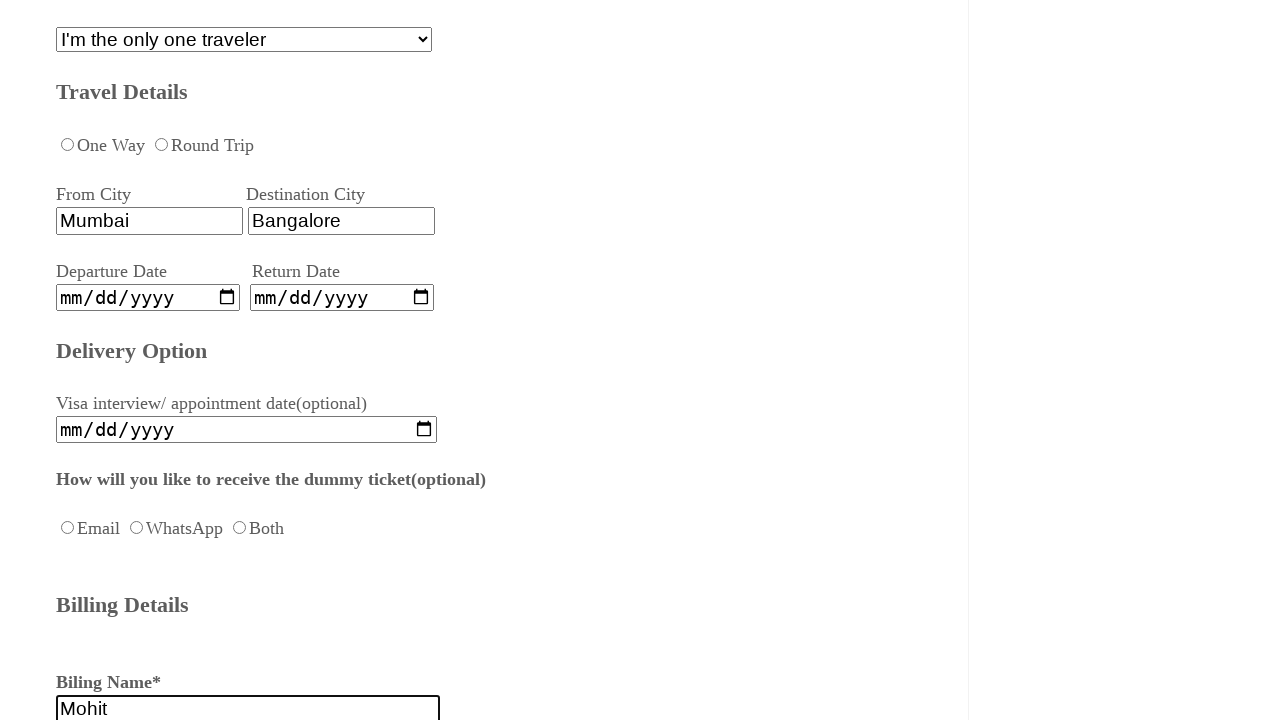

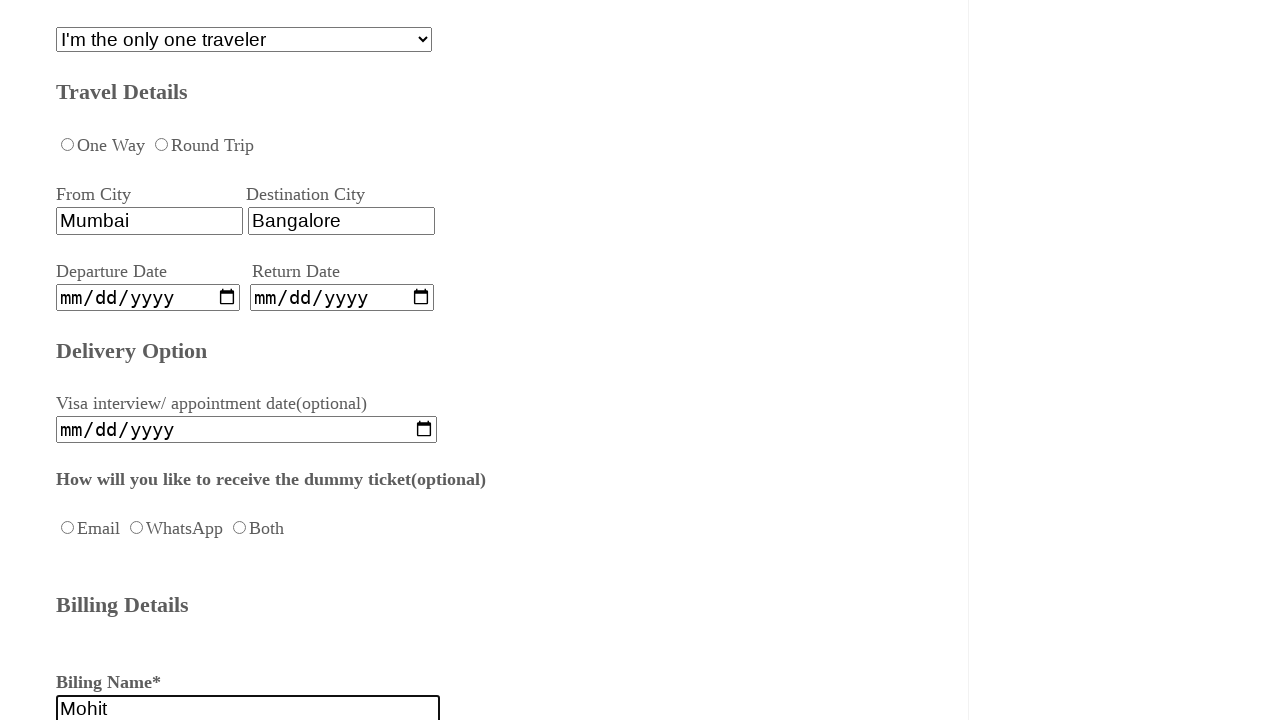